Tests handling a confirm alert dialog by clicking a button, then dismissing (canceling) the confirmation dialog

Starting URL: https://demoqa.com/alerts

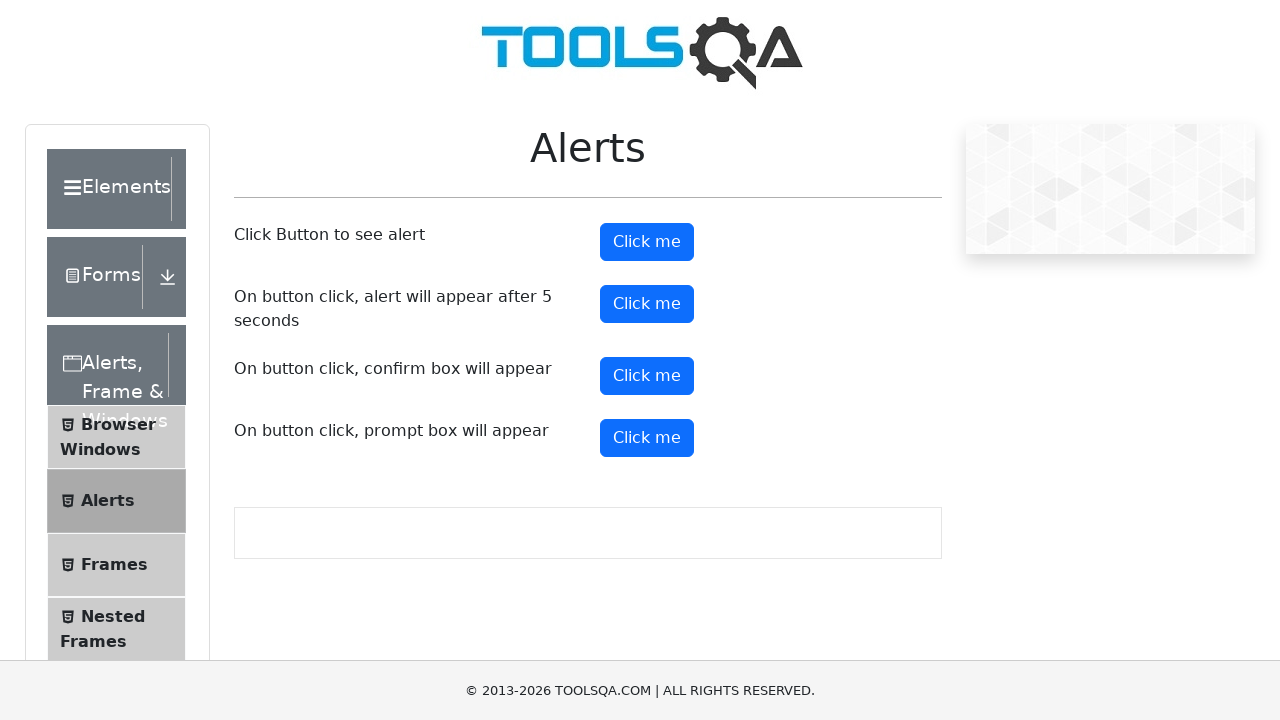

Set up dialog handler to dismiss the confirm alert
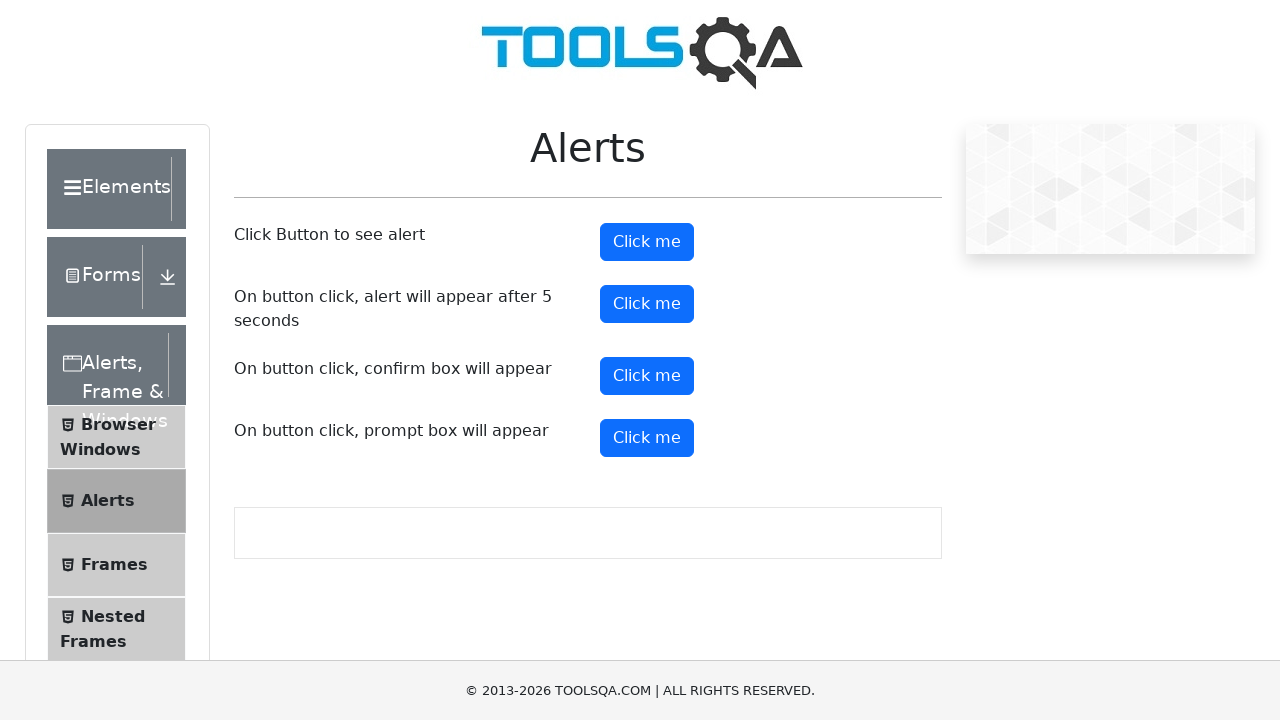

Clicked the confirm alert button at (647, 376) on #confirmButton
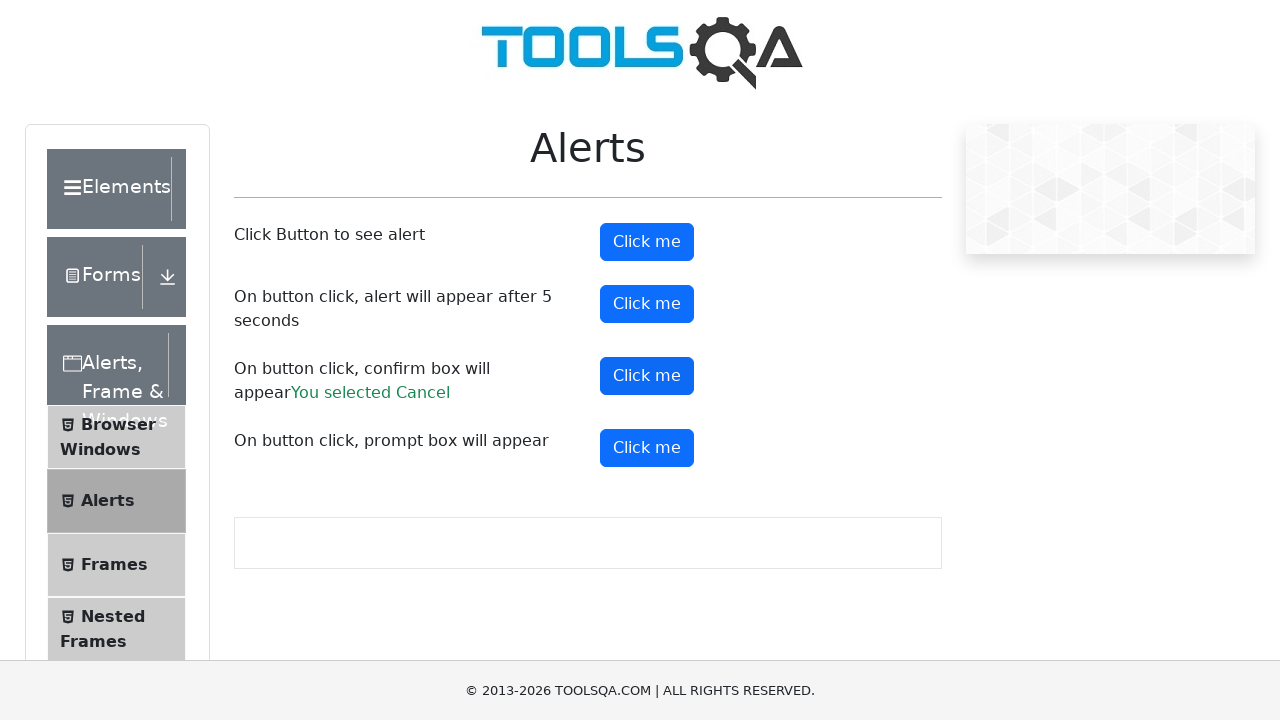

Waited for the result to appear after dismissing the confirm dialog
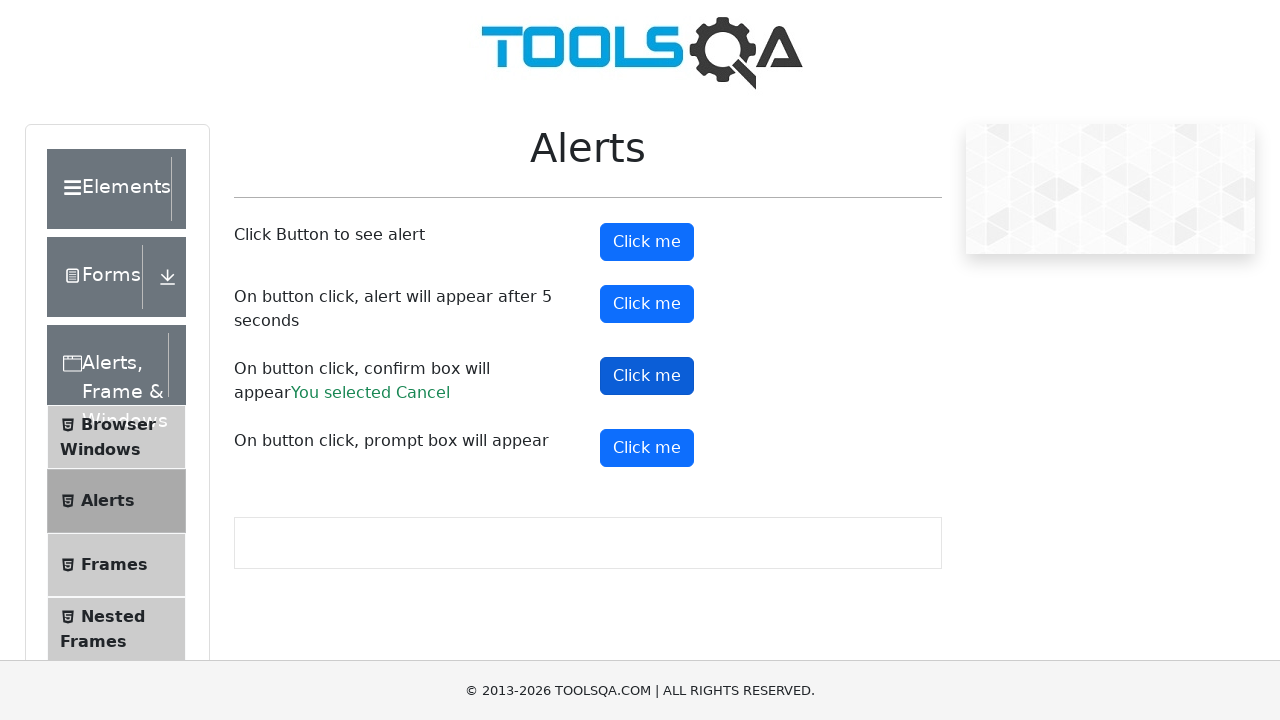

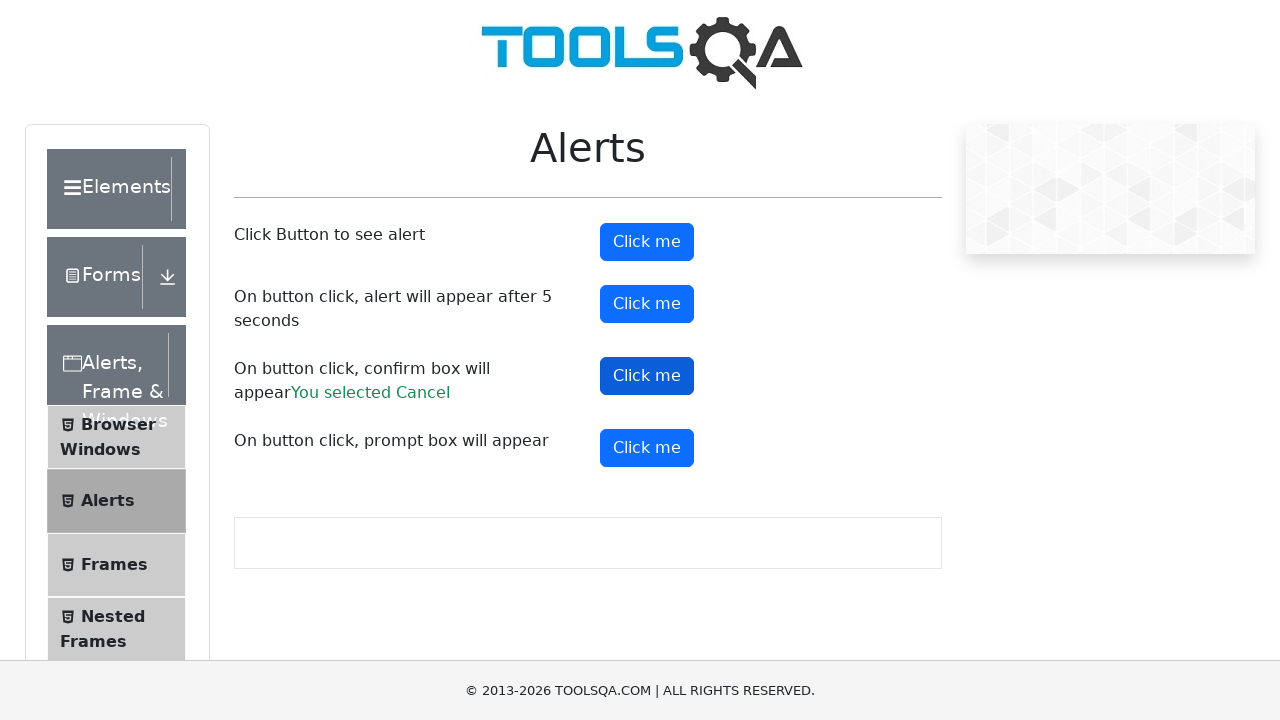